Verifies the Search Languages page can be accessed from the footer link and that the search input field is displayed

Starting URL: https://www.99-bottles-of-beer.net/

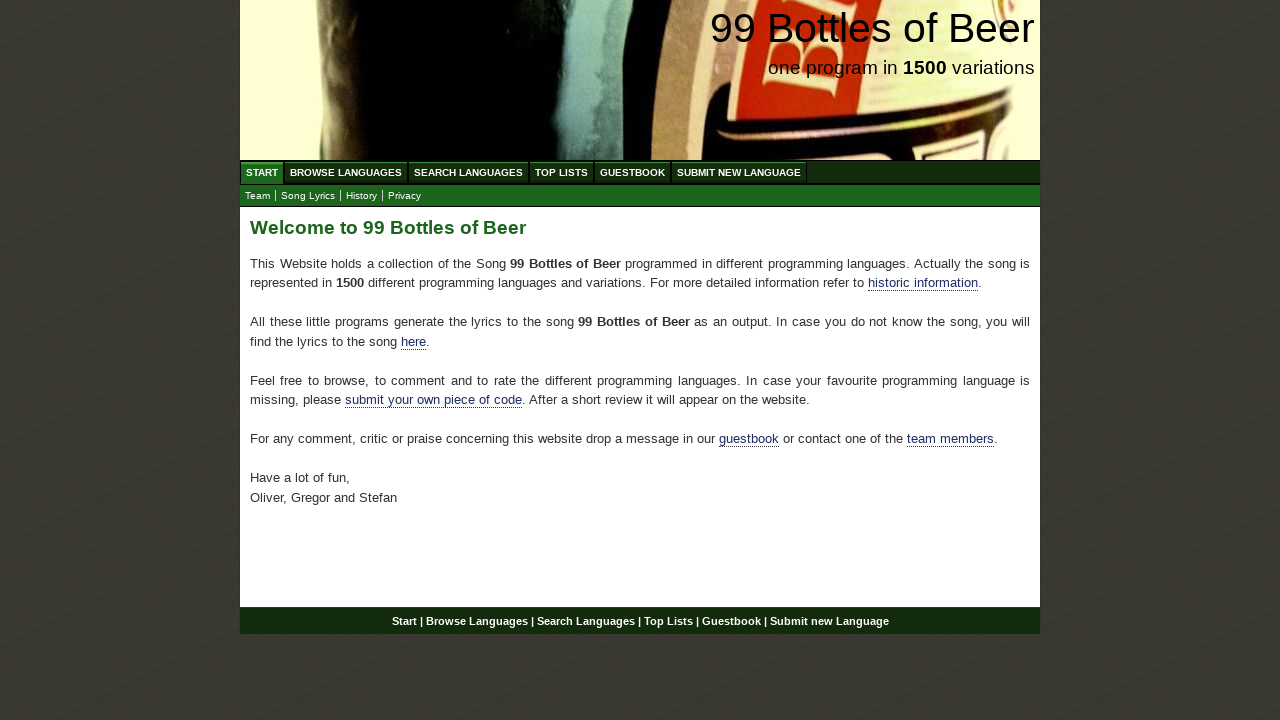

Clicked on Search Languages link in footer at (586, 621) on xpath=//div[@id='footer']/p/a[3]
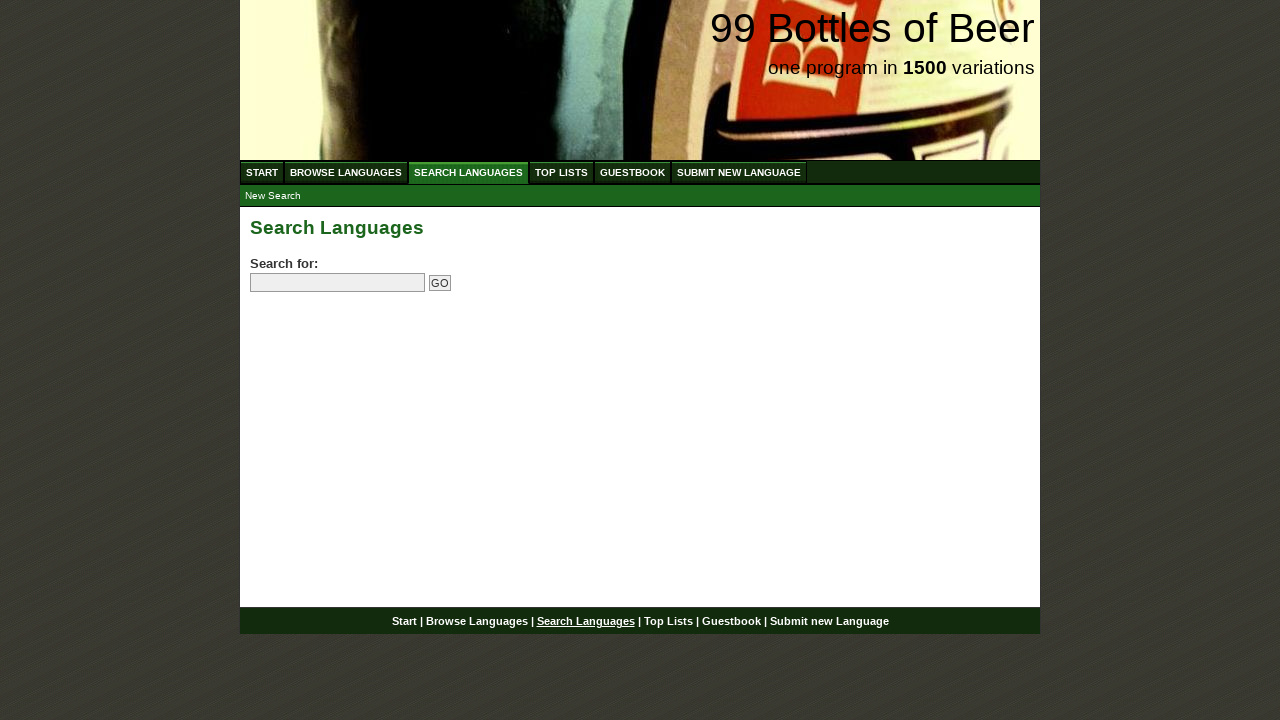

Search Languages header loaded and is visible
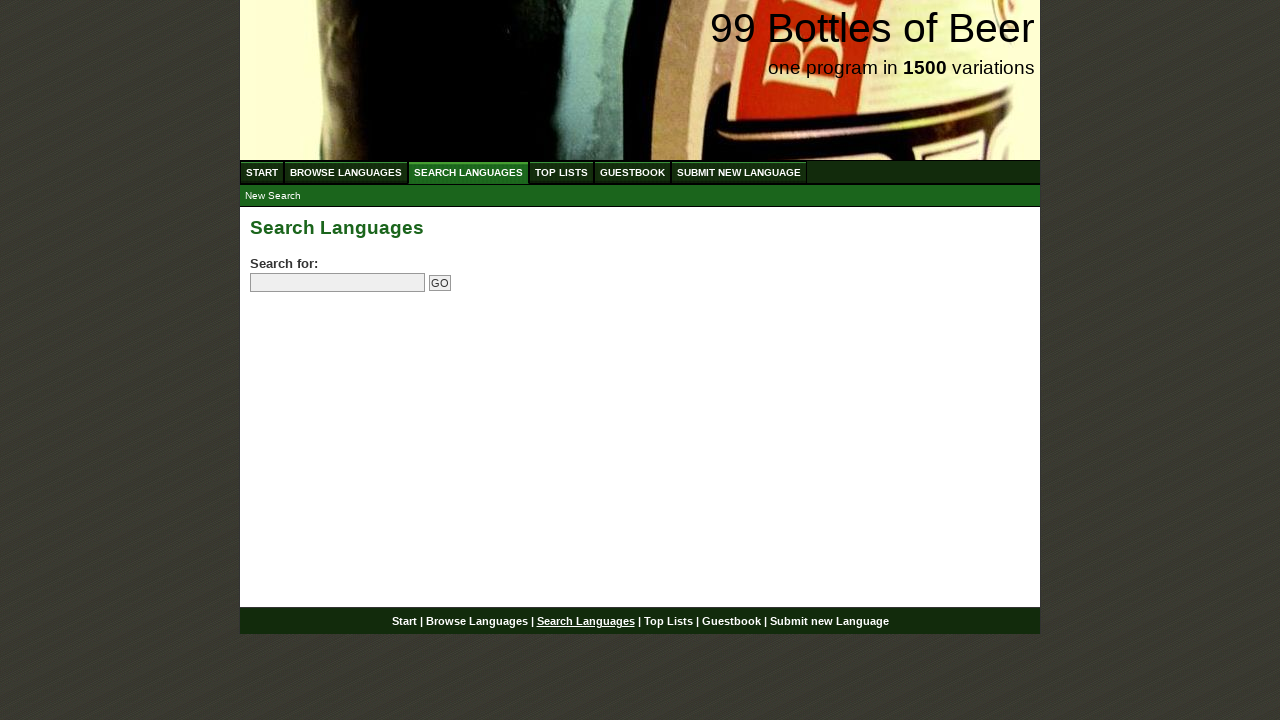

Search input field is displayed on Search Languages page
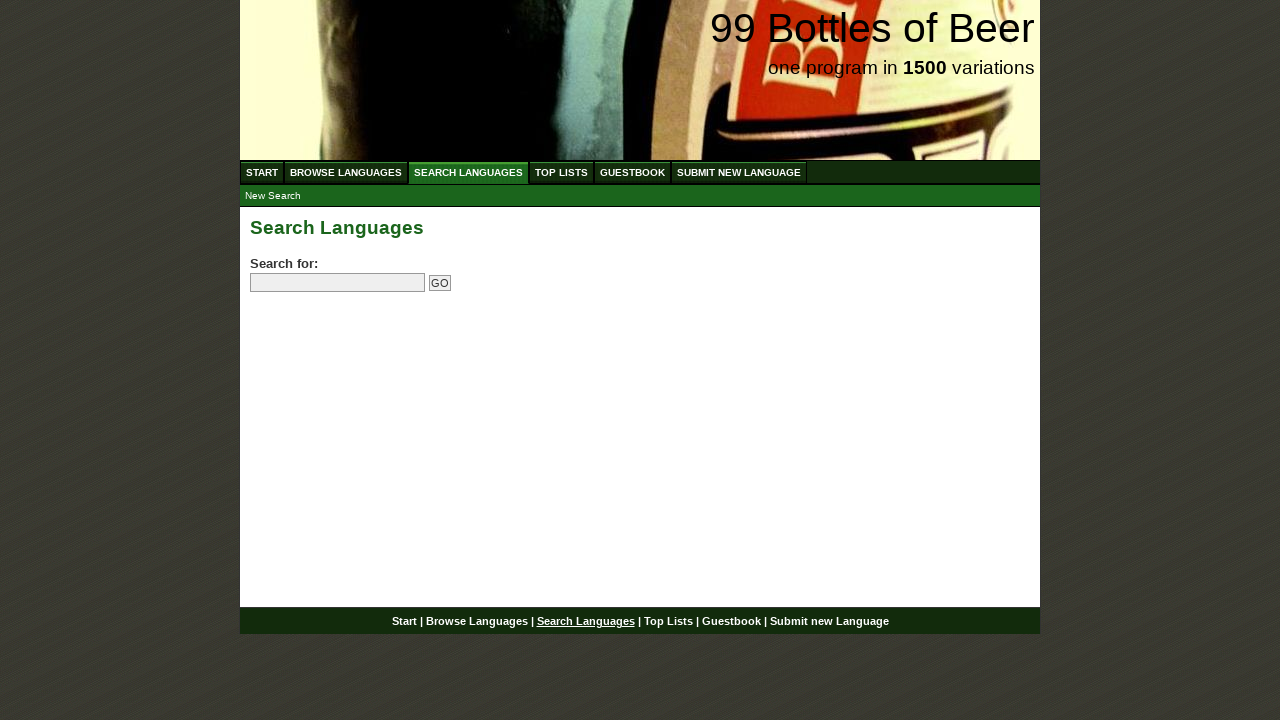

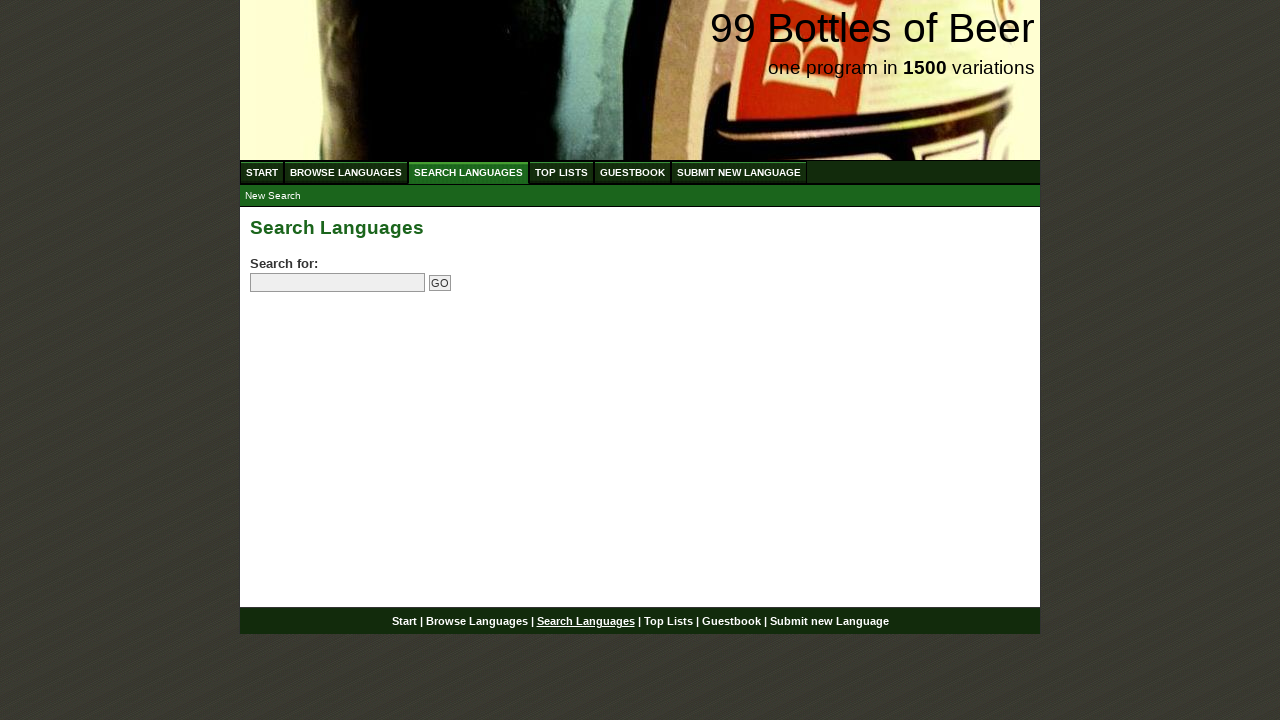